Tests the Yes radio button functionality by navigating to the radio button page, clicking the Yes option, and verifying the selection text appears

Starting URL: https://demoqa.com/elements

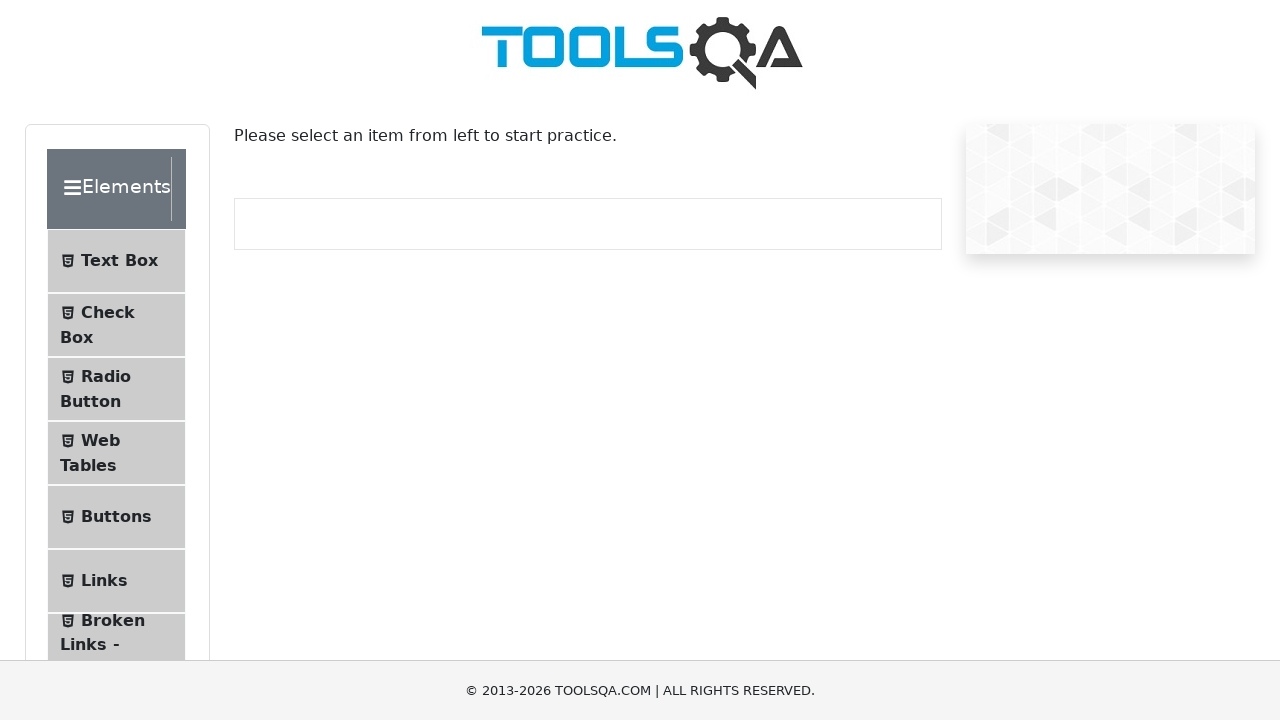

Clicked on Radio Button menu item at (106, 376) on internal:text="Radio Button"i
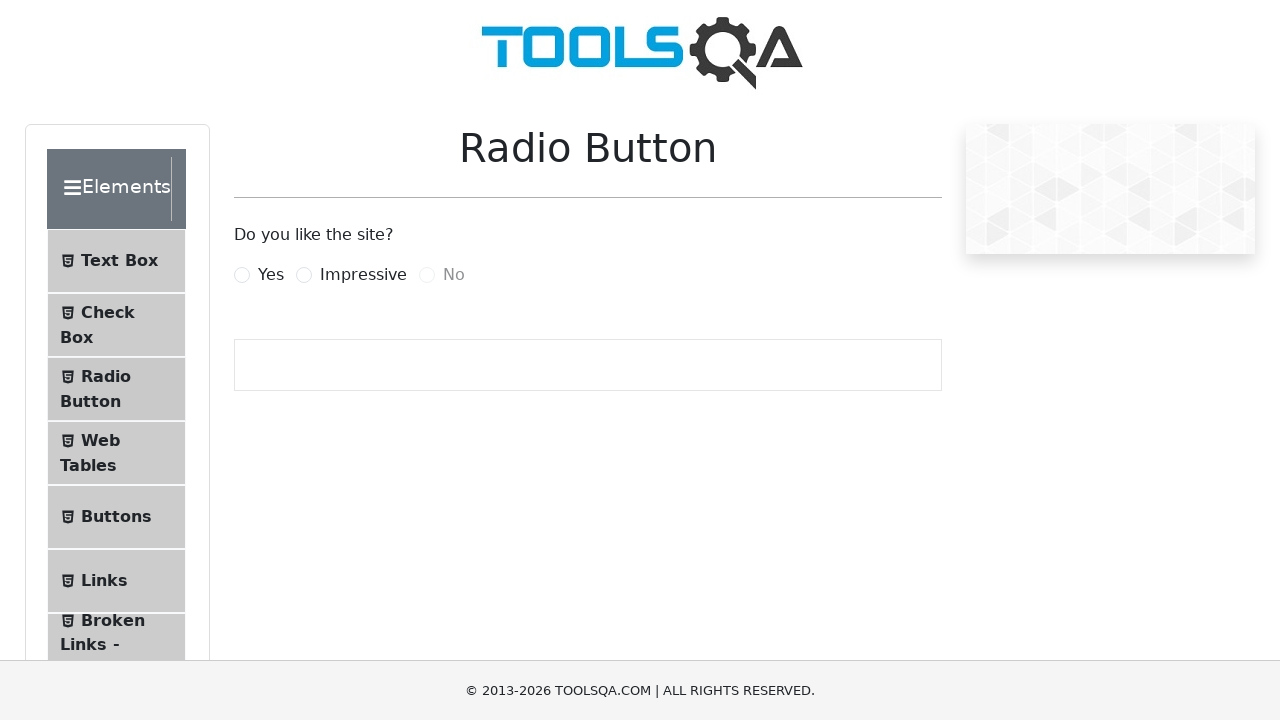

Radio button page loaded successfully
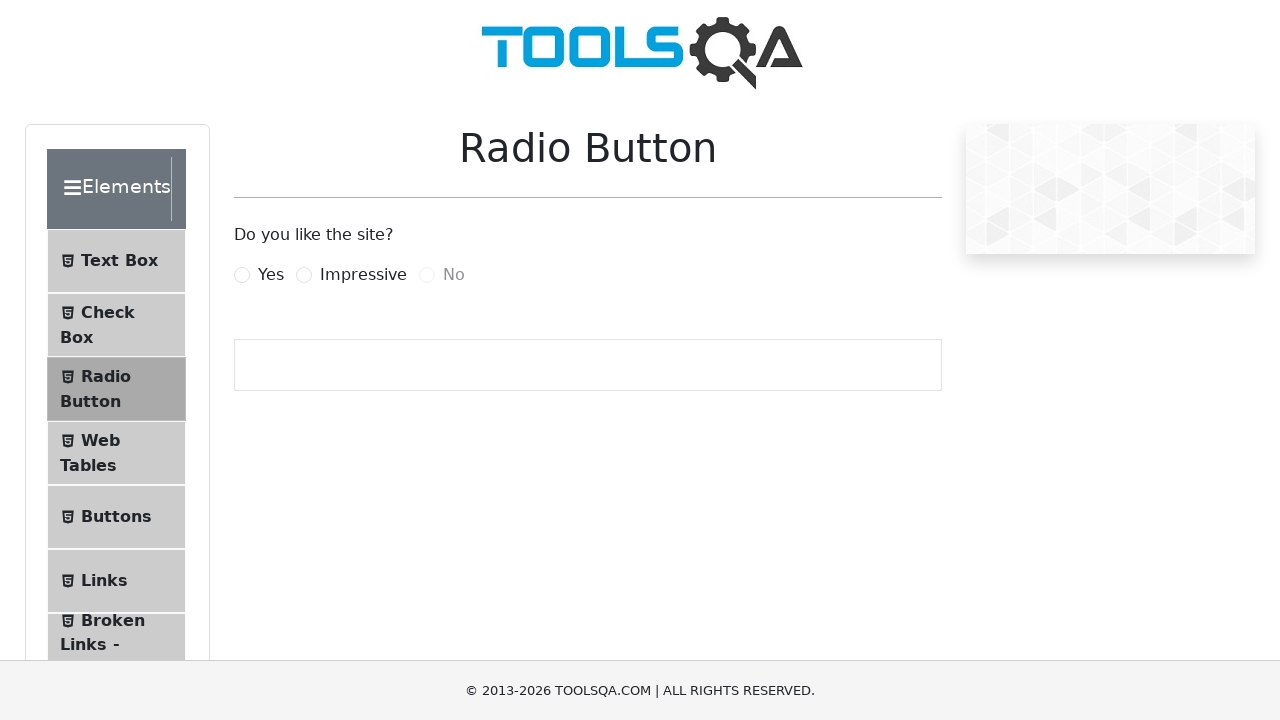

Clicked the Yes radio button at (271, 275) on internal:text="Yes"i
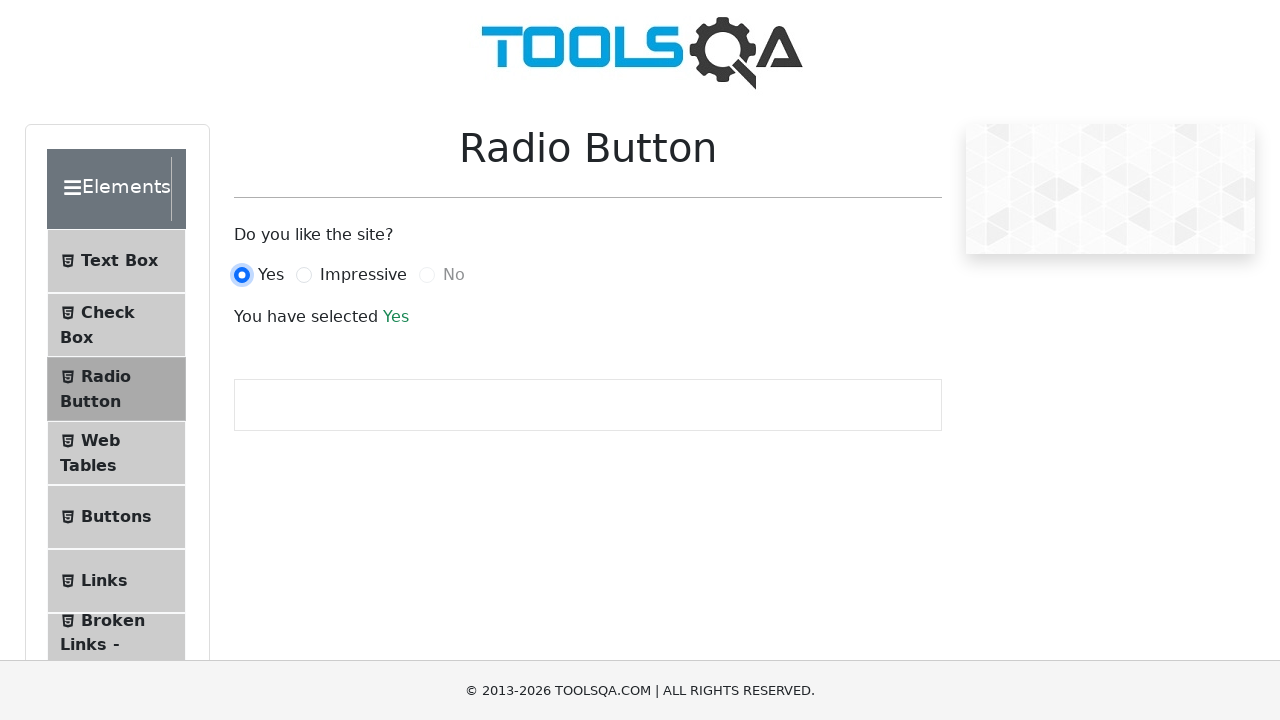

Verified 'You have selected Yes' text is visible
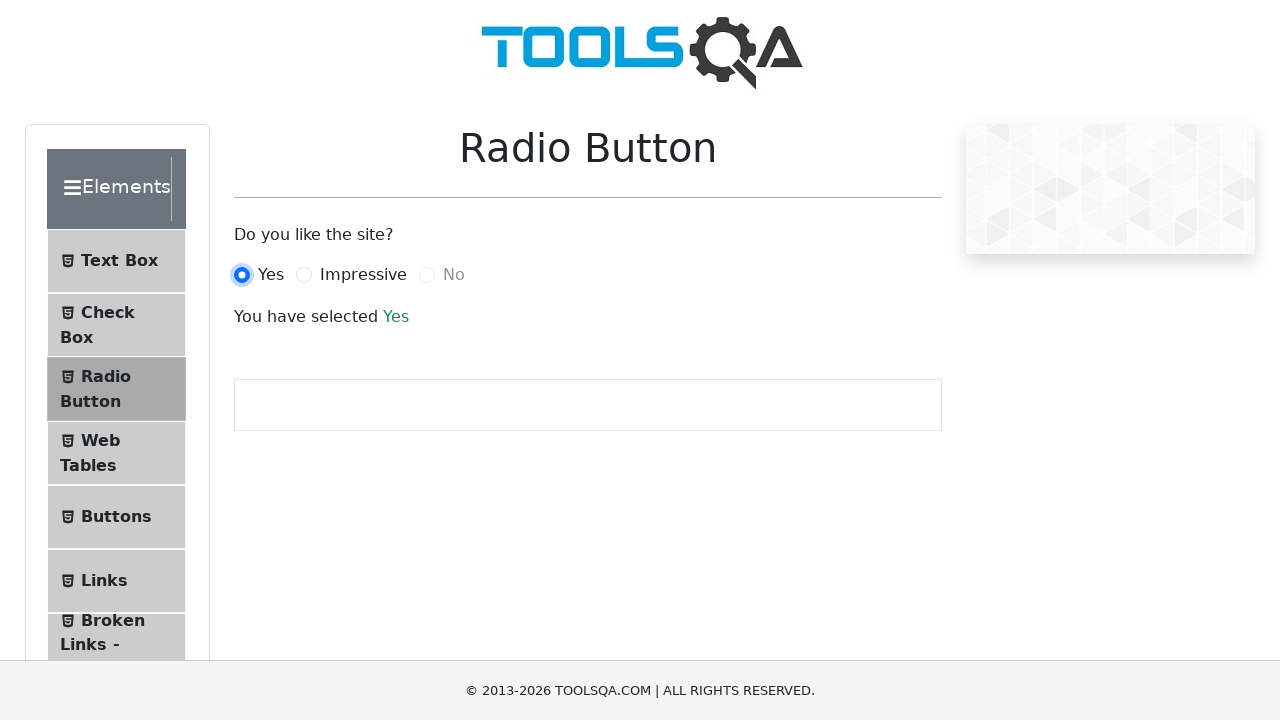

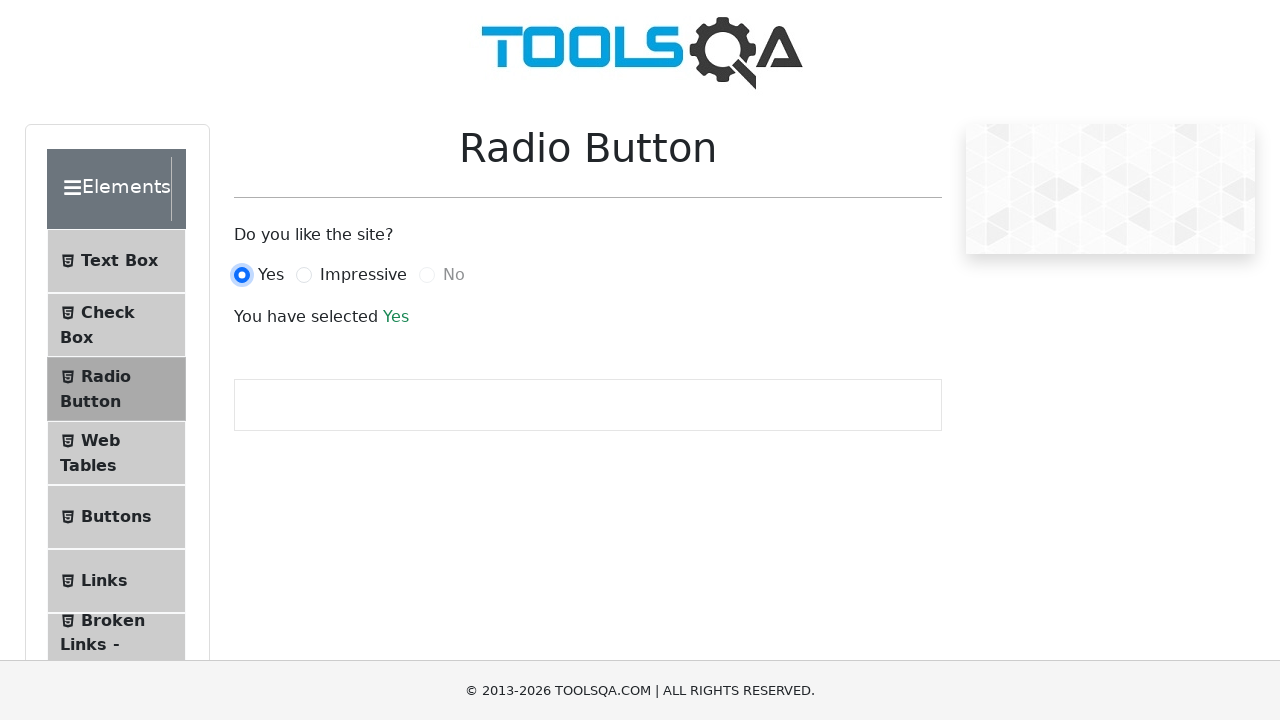